Automates the Treasury Direct Savings Bond Calculator by submitting bond denomination and issue date, then verifying the results table loads

Starting URL: https://www.treasurydirect.gov/BC/SBCPrice

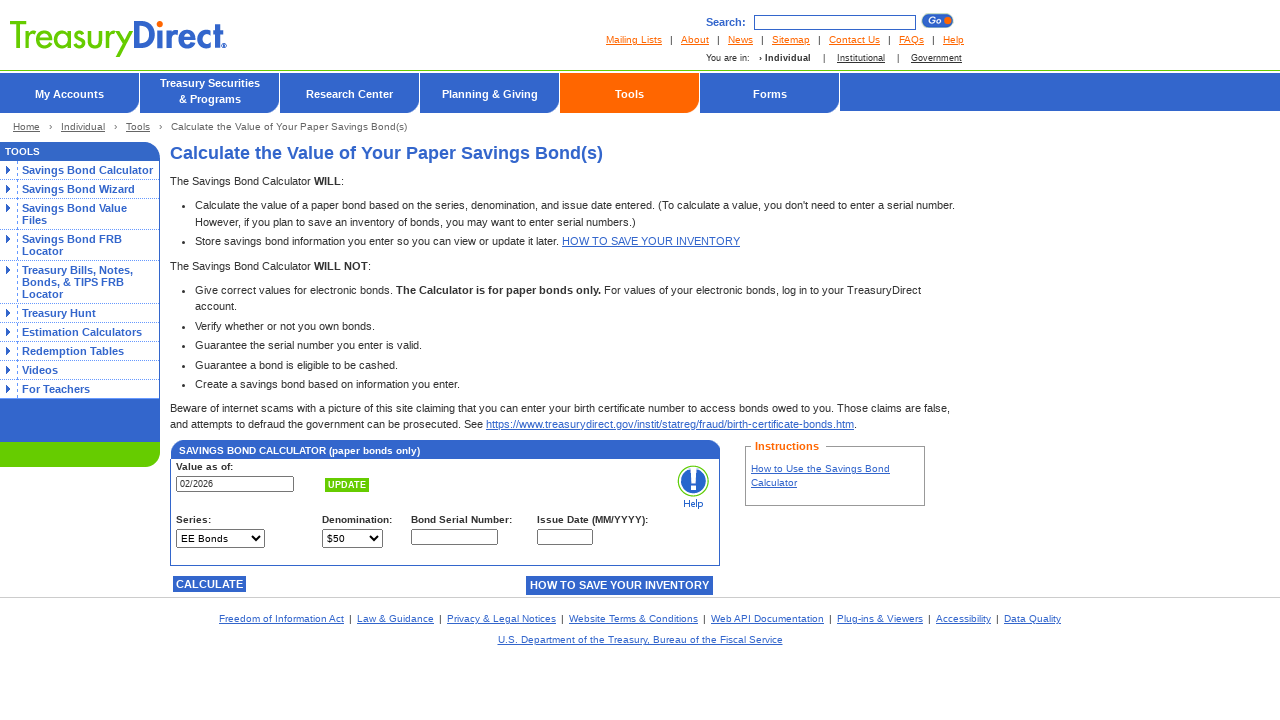

Filled Issue Date field with '01/2024' on input[name='IssueDate']
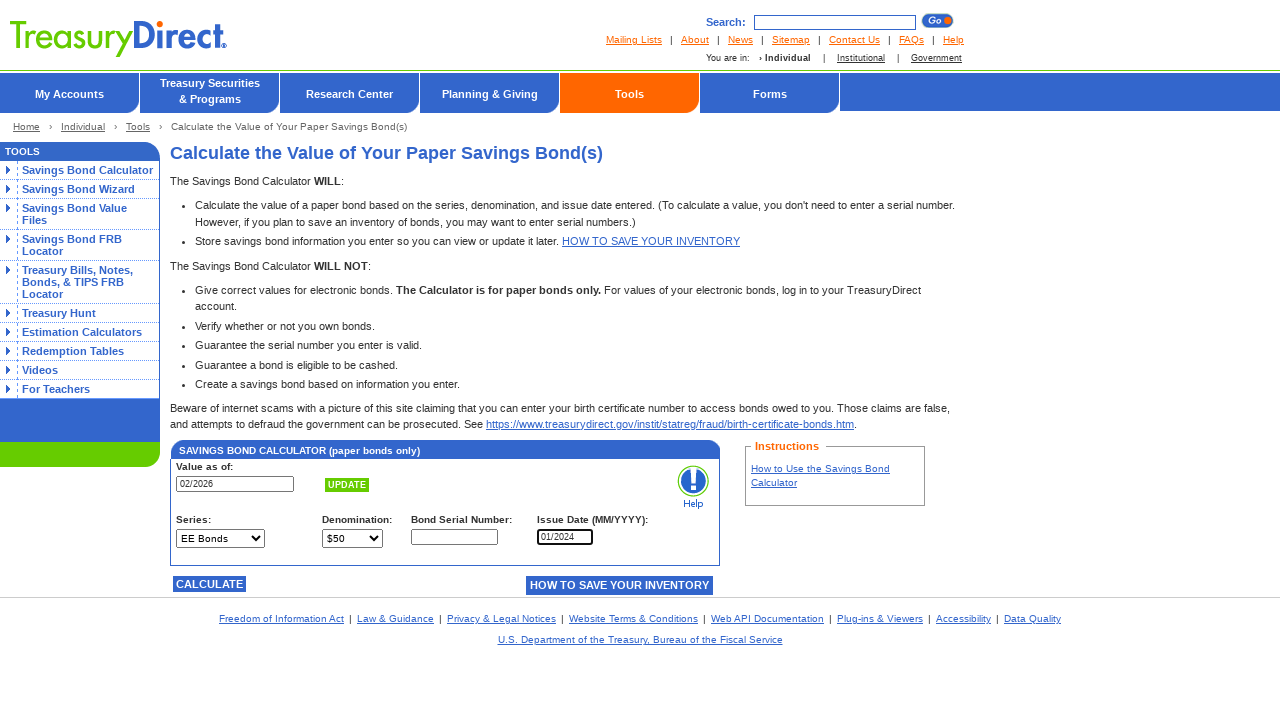

Selected bond denomination '25' on select[name='Denomination']
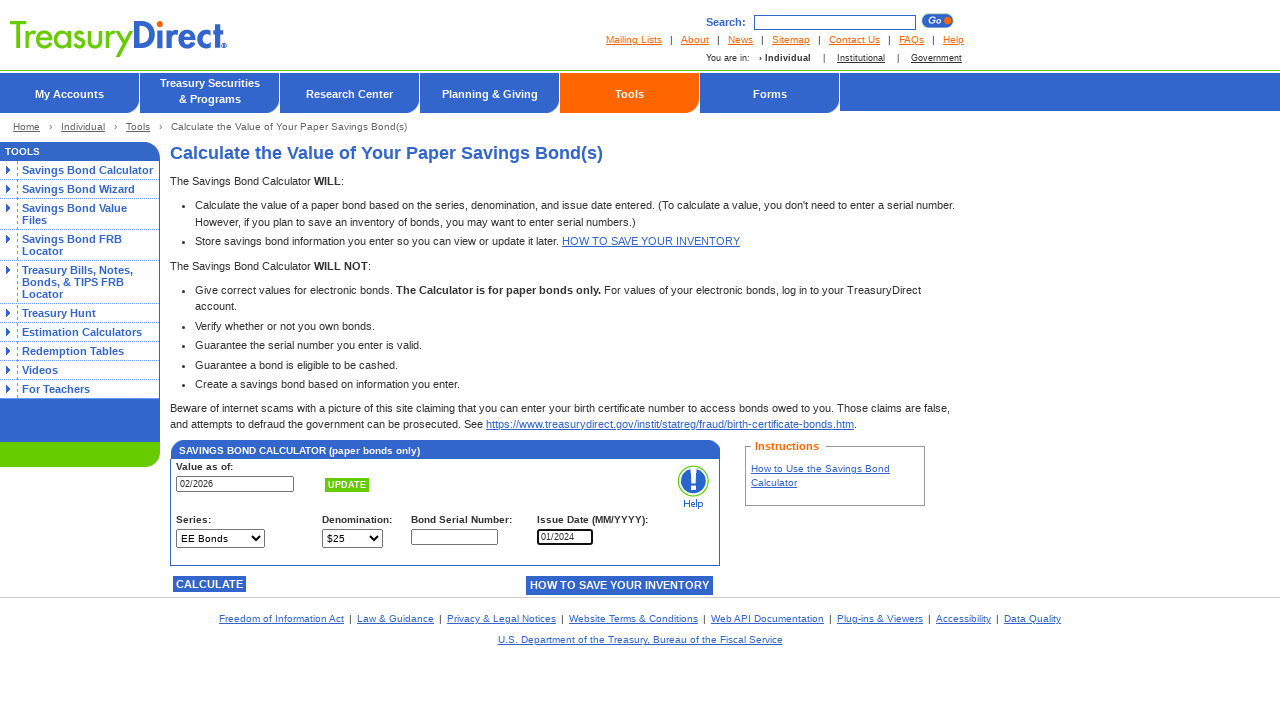

Clicked Add button to submit first bond at (210, 584) on input[name='btnAdd.x']
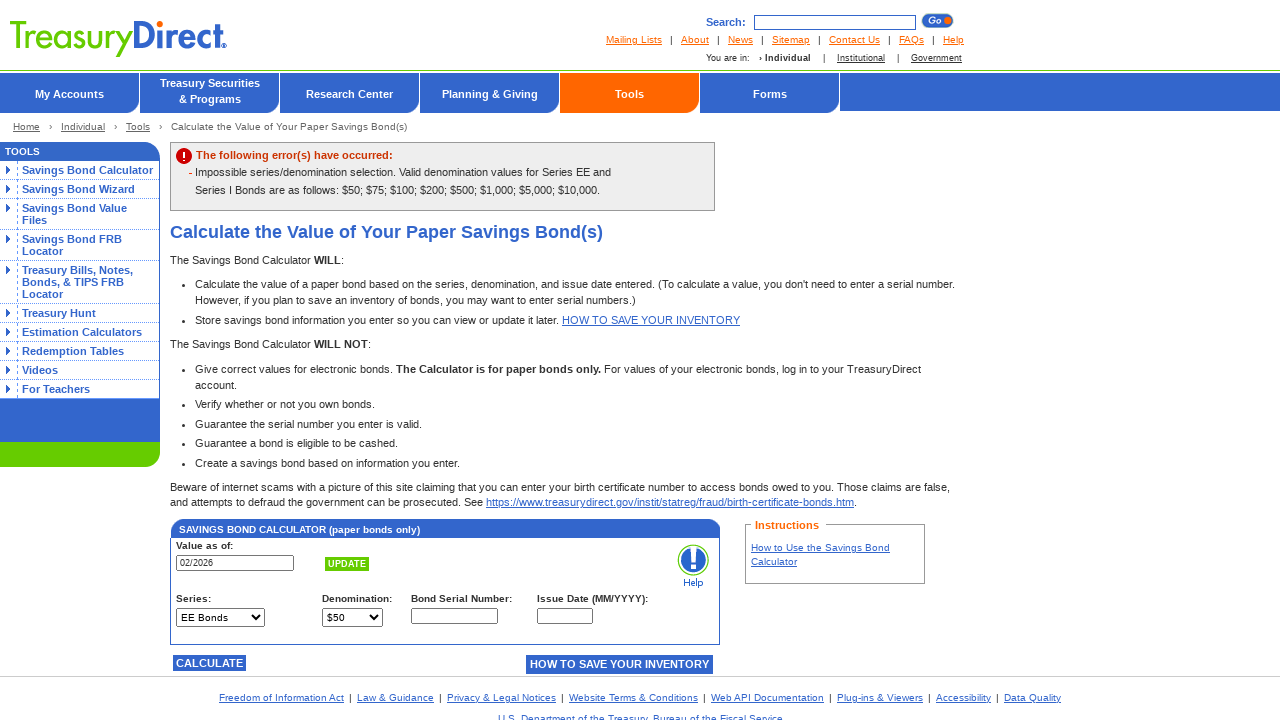

Page loaded after first bond submission
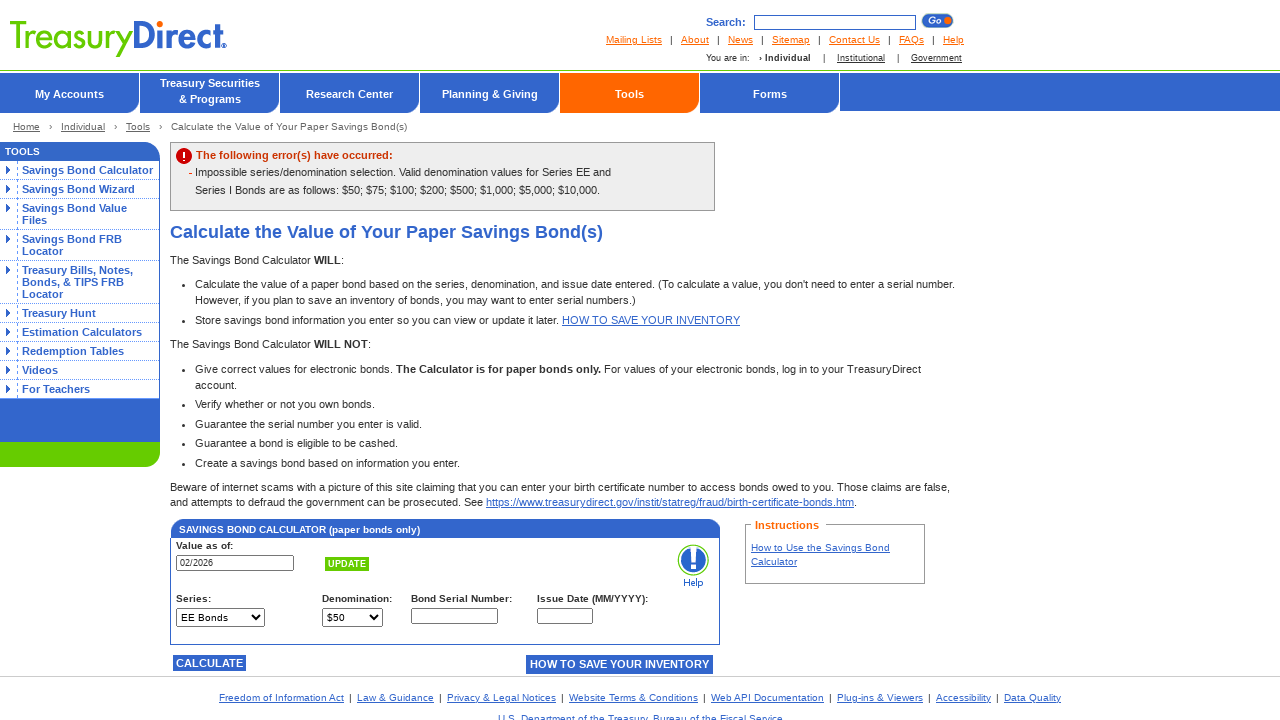

Filled Issue Date field with '06/2023' on input[name='IssueDate']
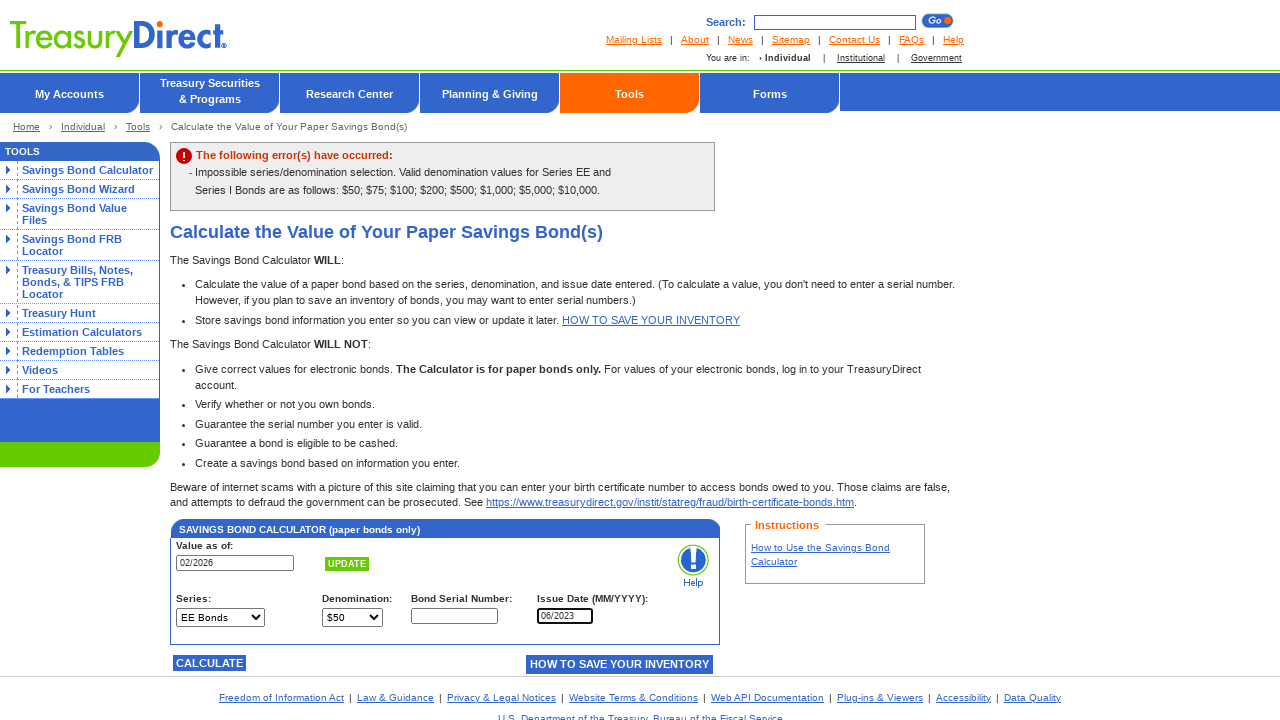

Selected bond denomination '50' on select[name='Denomination']
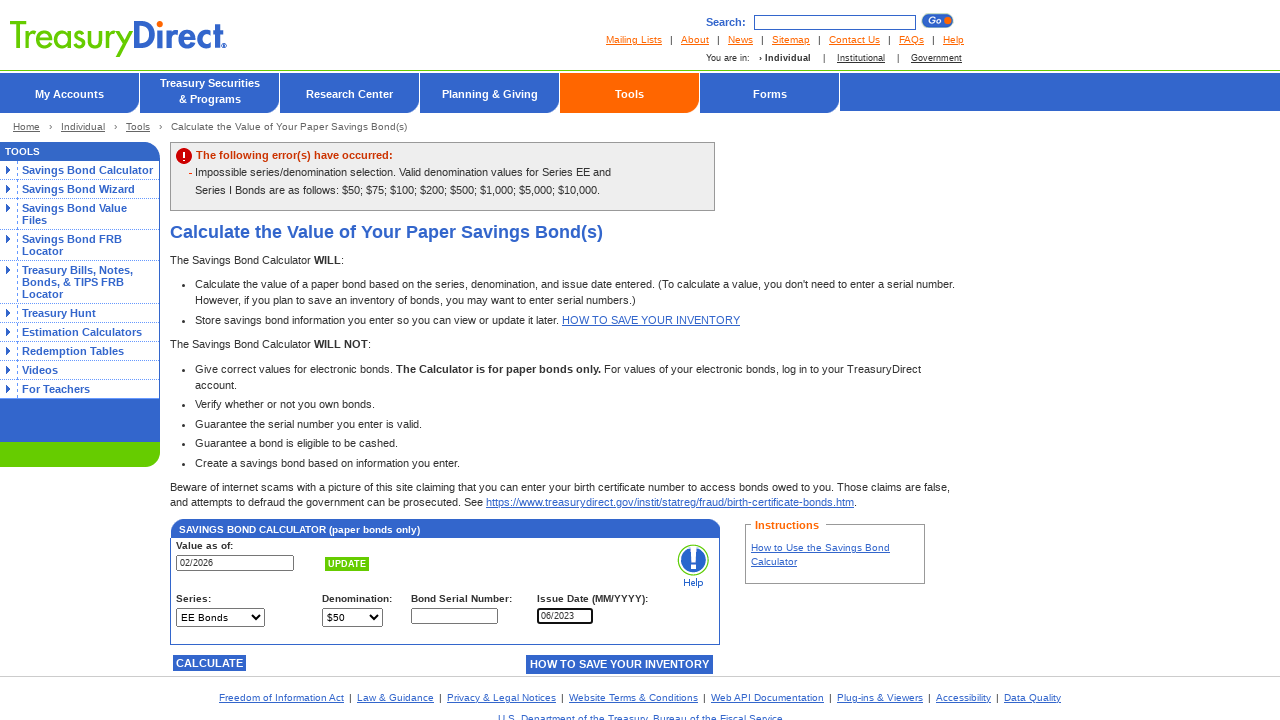

Clicked Add button to submit second bond at (210, 663) on input[name='btnAdd.x']
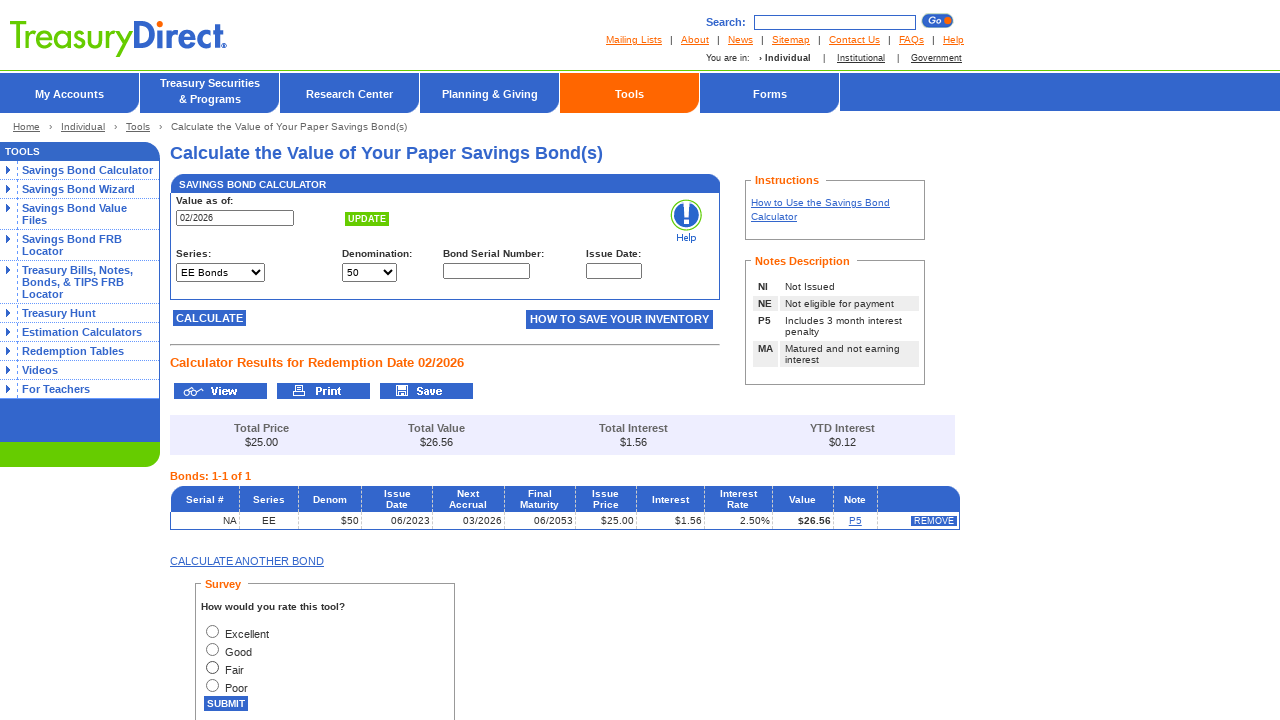

Results table loaded successfully
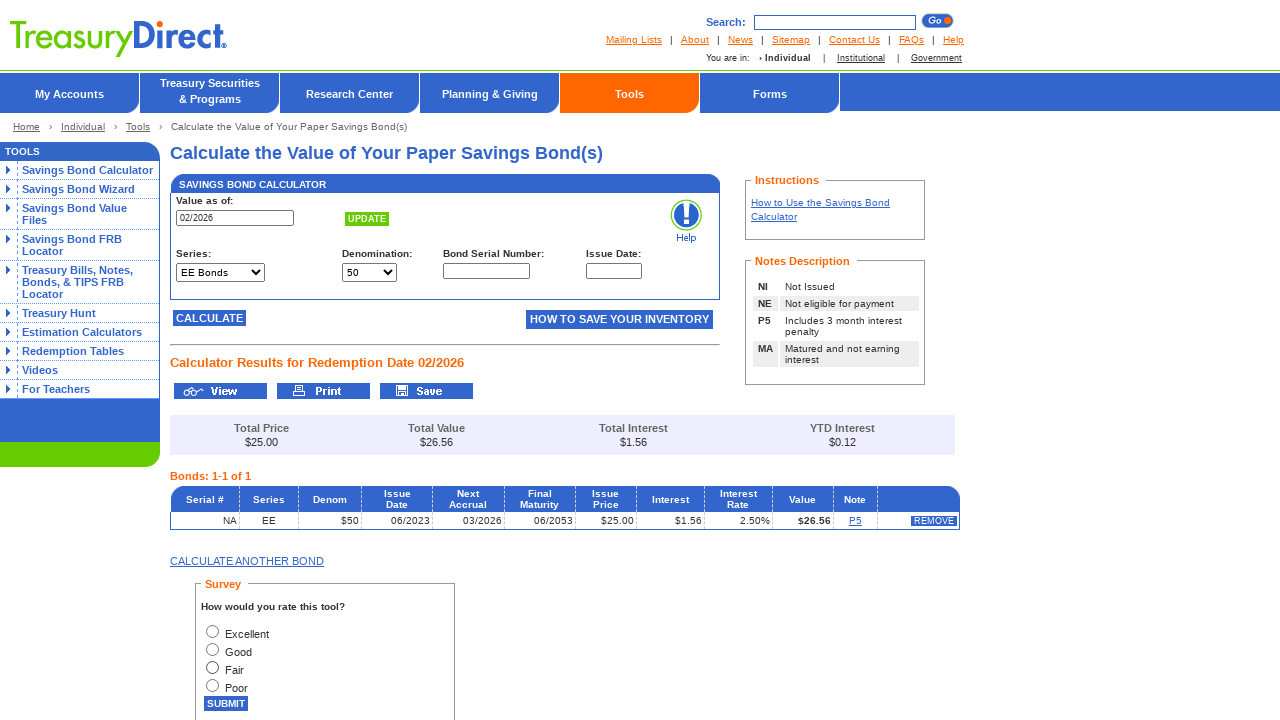

Verified results table contains data rows
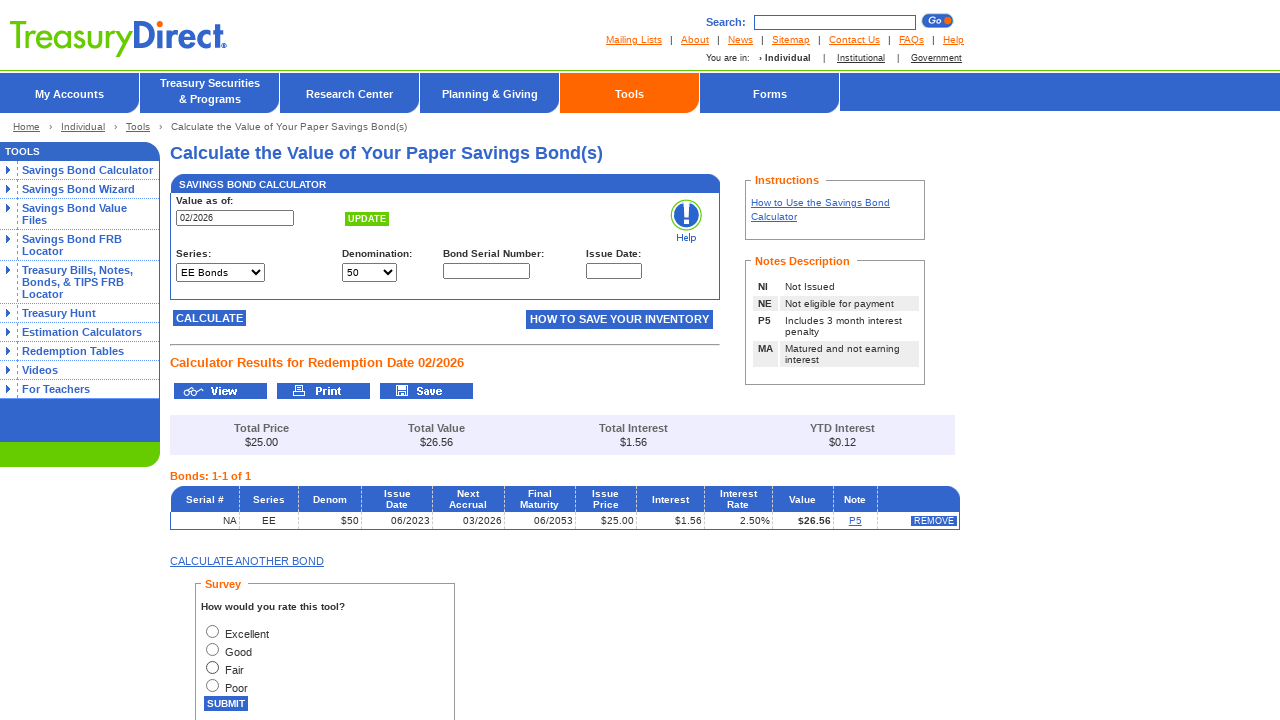

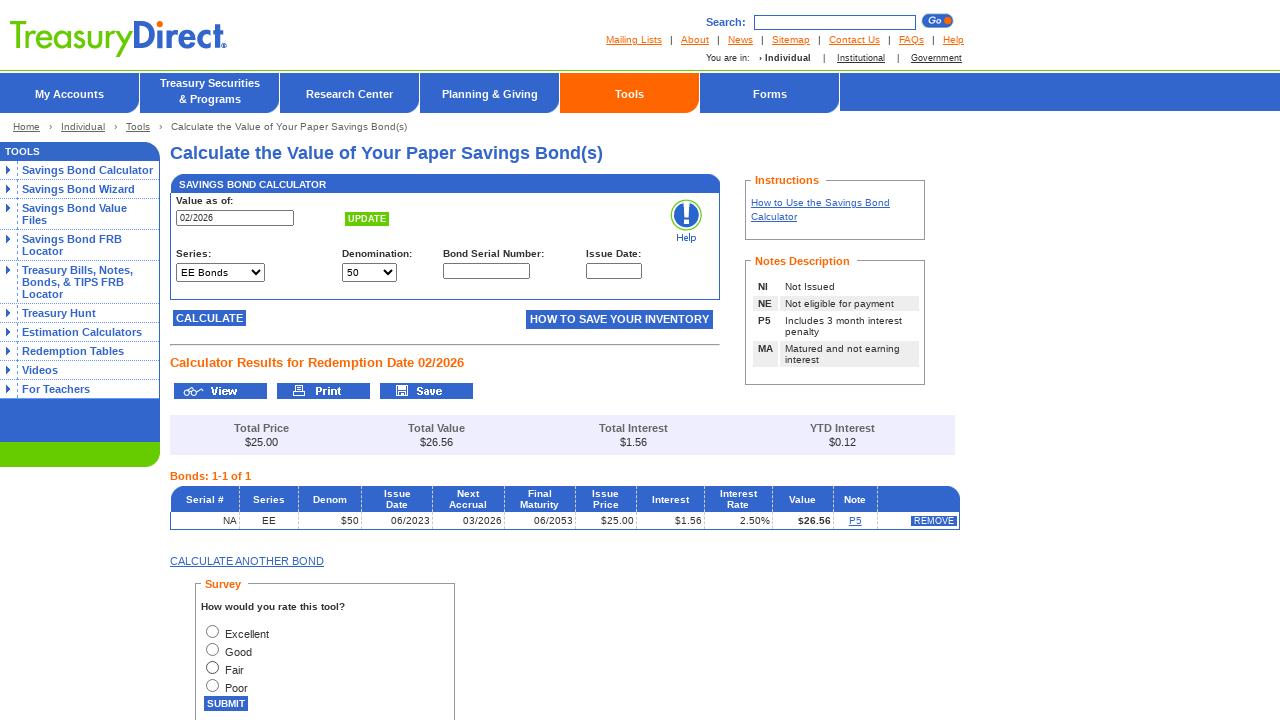